Tests Hacker News search functionality by scrolling to the search box, entering "dogfooding" as a search term, submitting the search, and verifying that results appear.

Starting URL: https://news.ycombinator.com

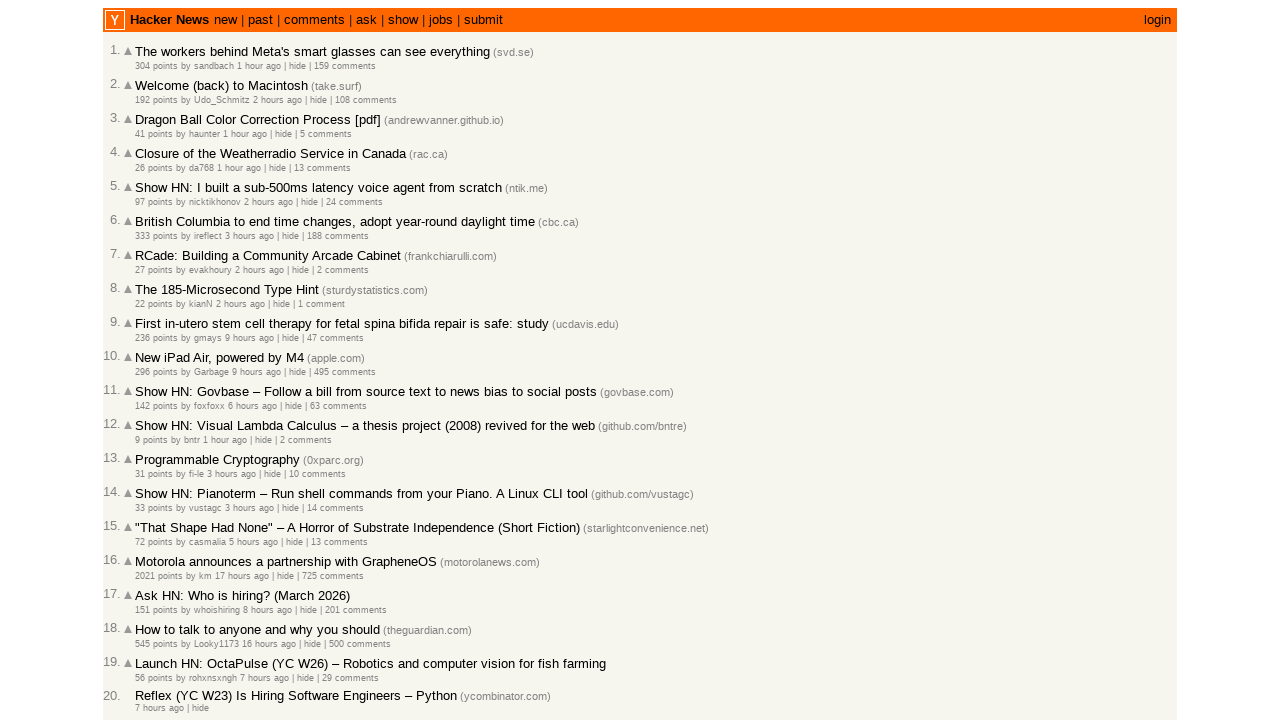

Scrolled to bottom of page to locate search box
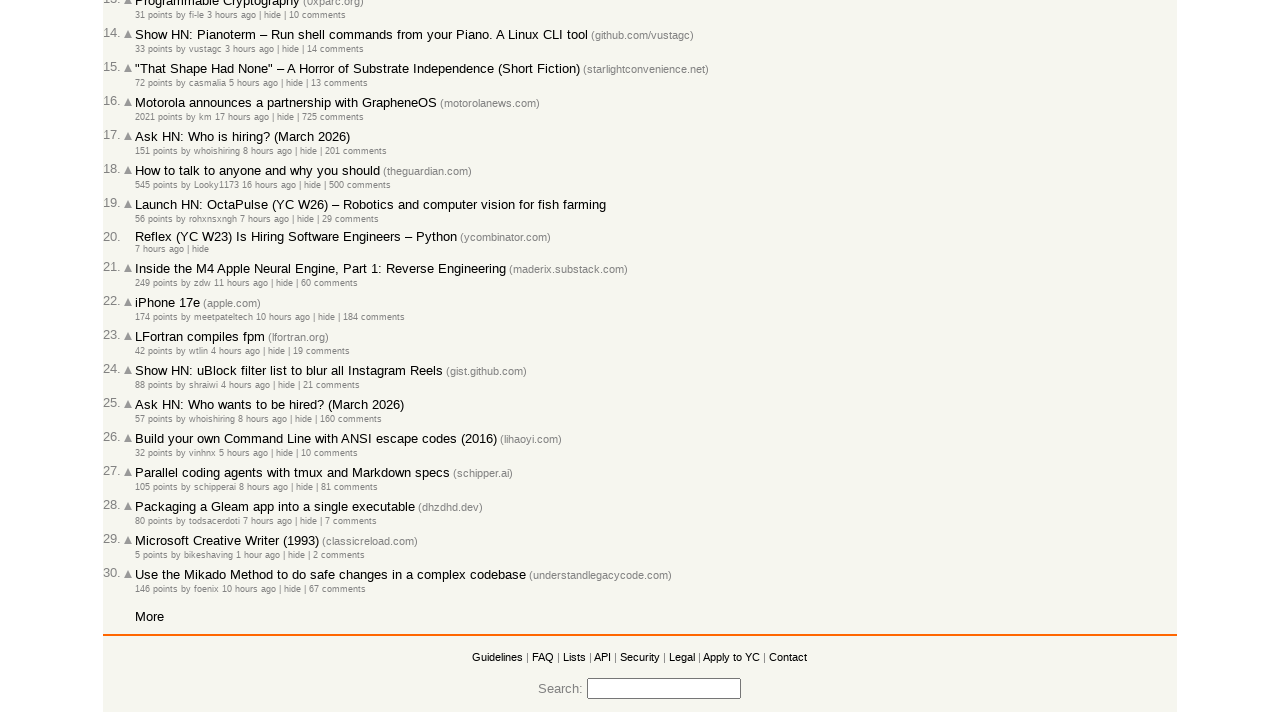

Search input became visible
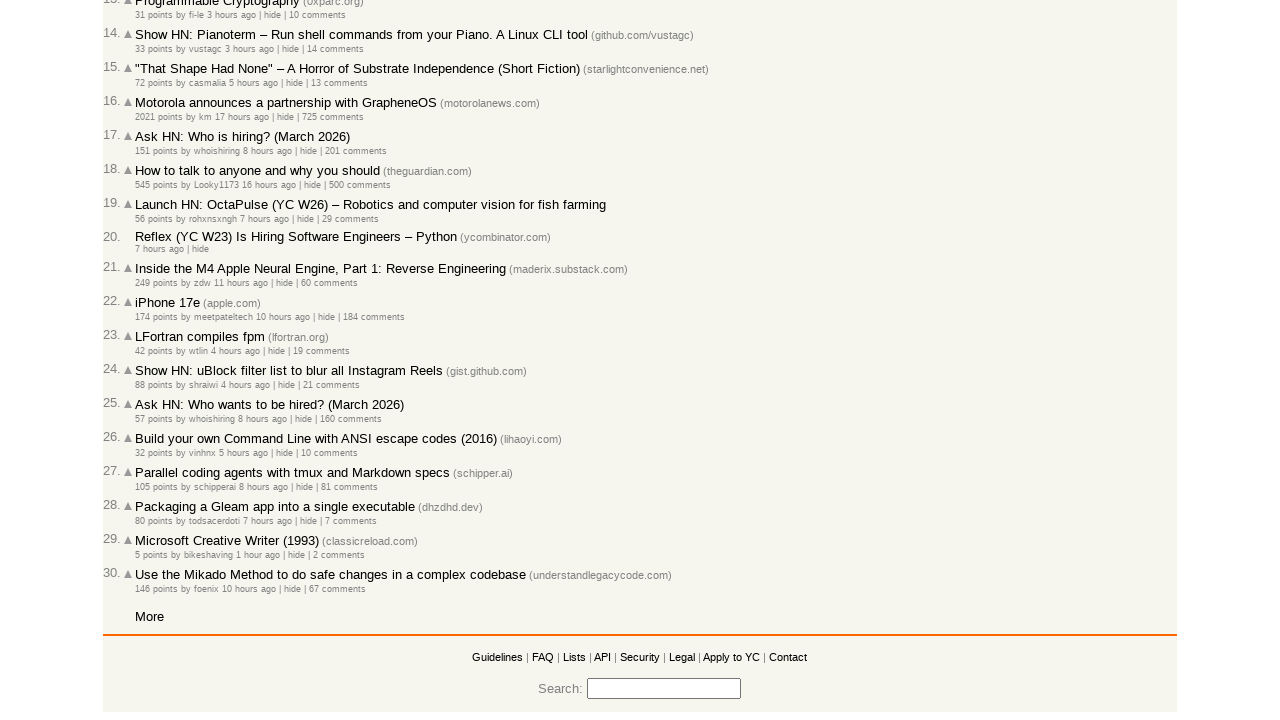

Entered 'dogfooding' as search term on input[name='q']
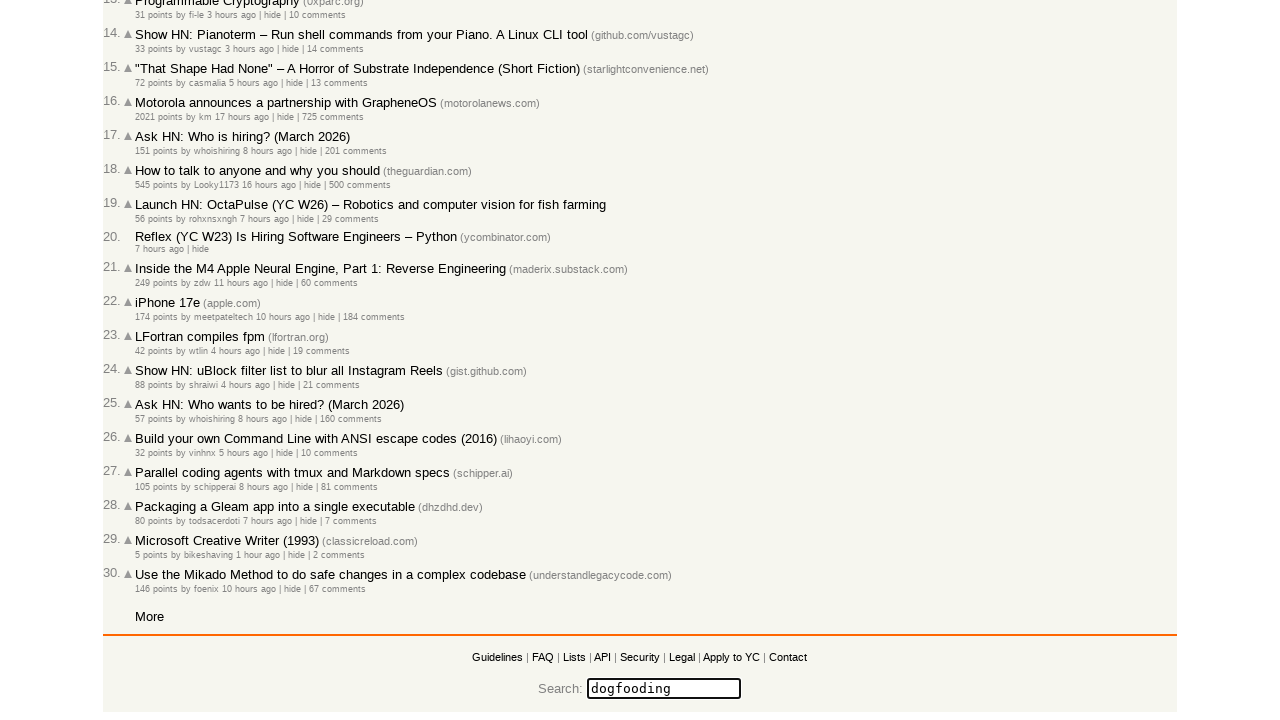

Submitted search by pressing Enter on input[name='q']
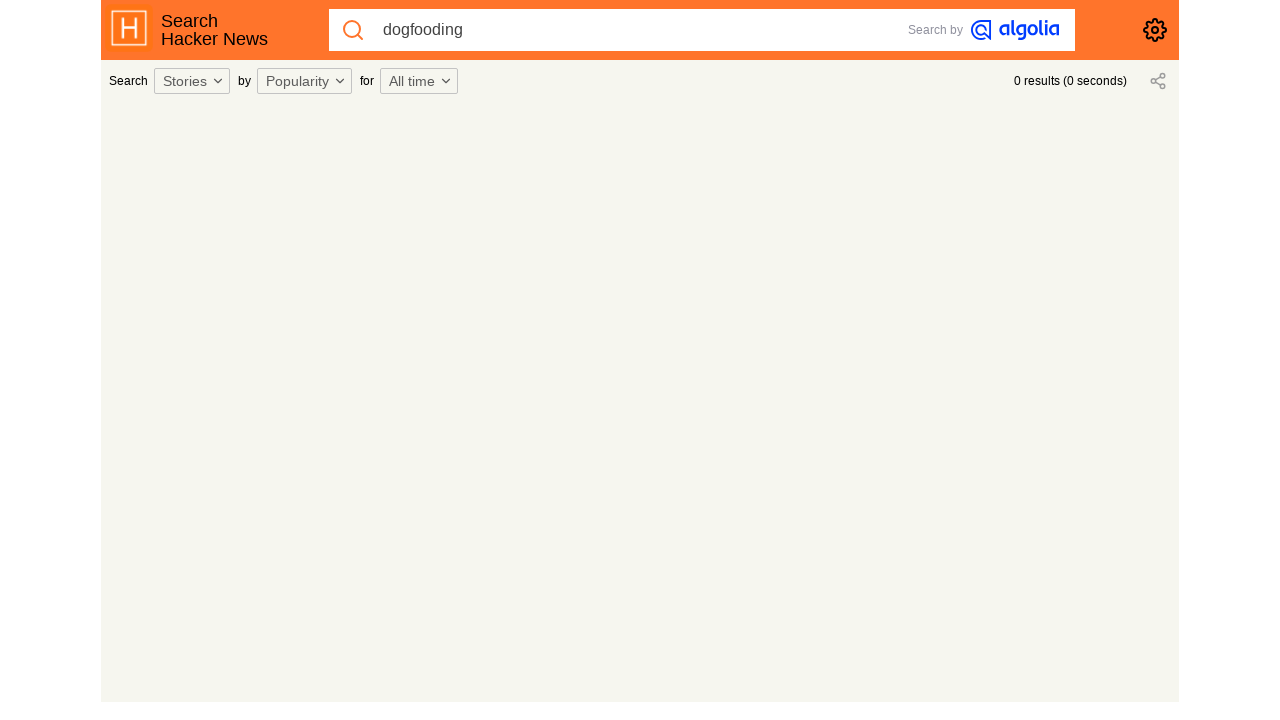

Search results page loaded (network idle)
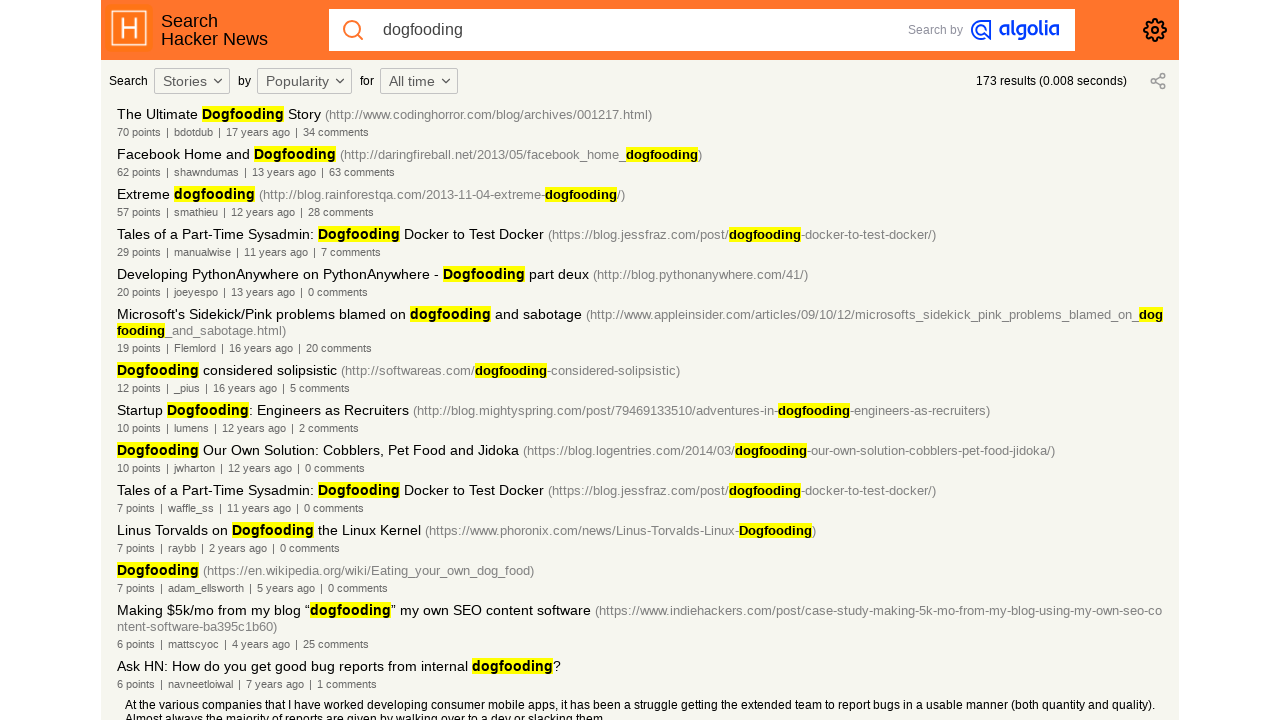

Search results verified - Story elements found
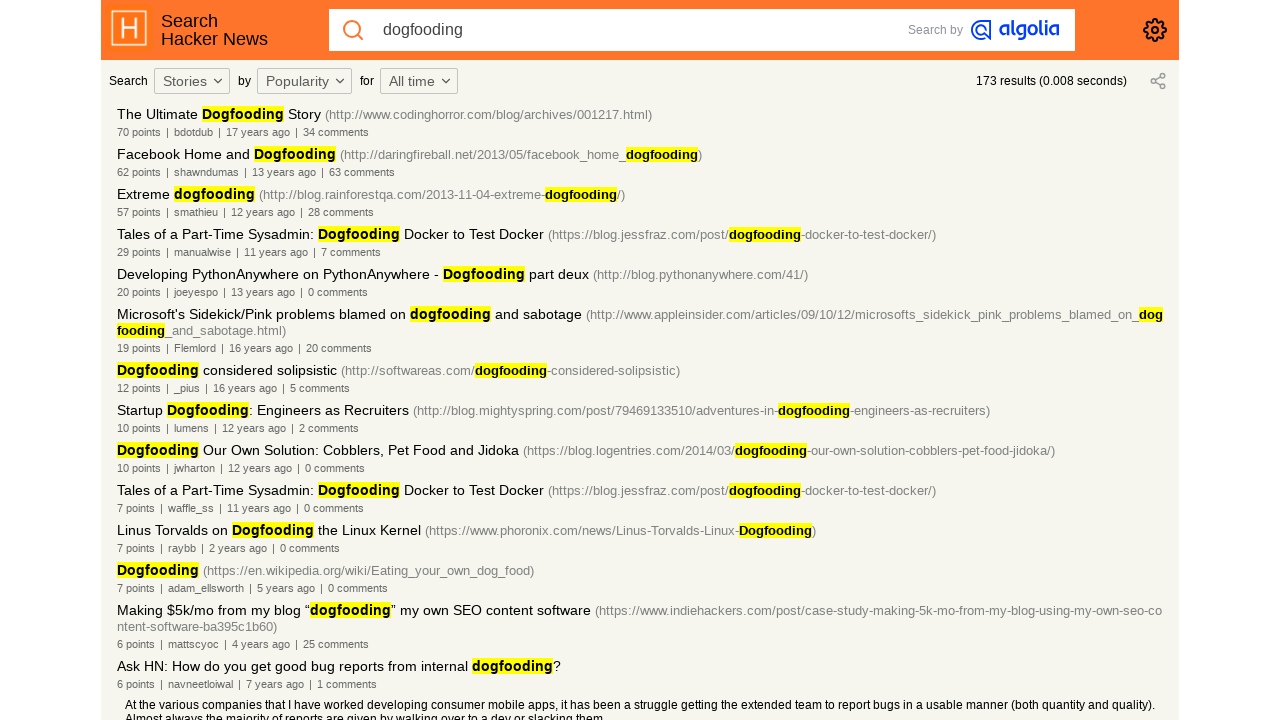

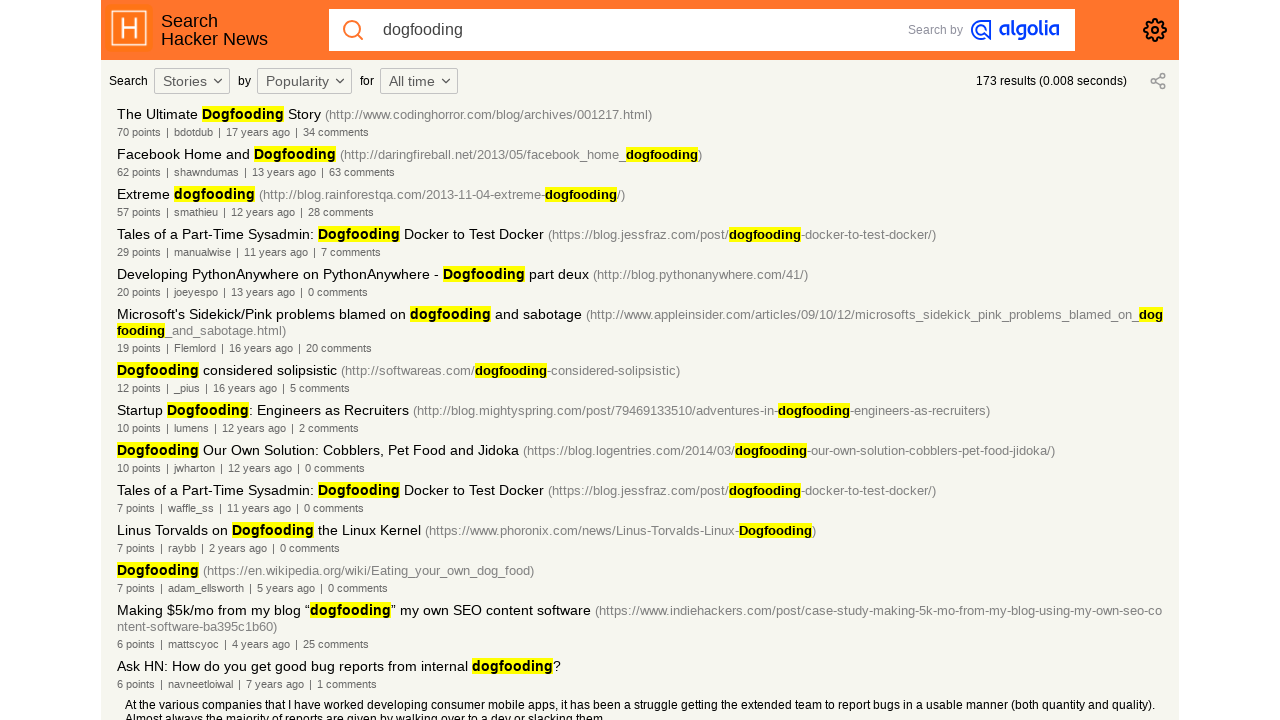